Tests clicking a home link that opens in a new window/tab, then switches to that new window and verifies the URL is correct

Starting URL: https://demoqa.com/links

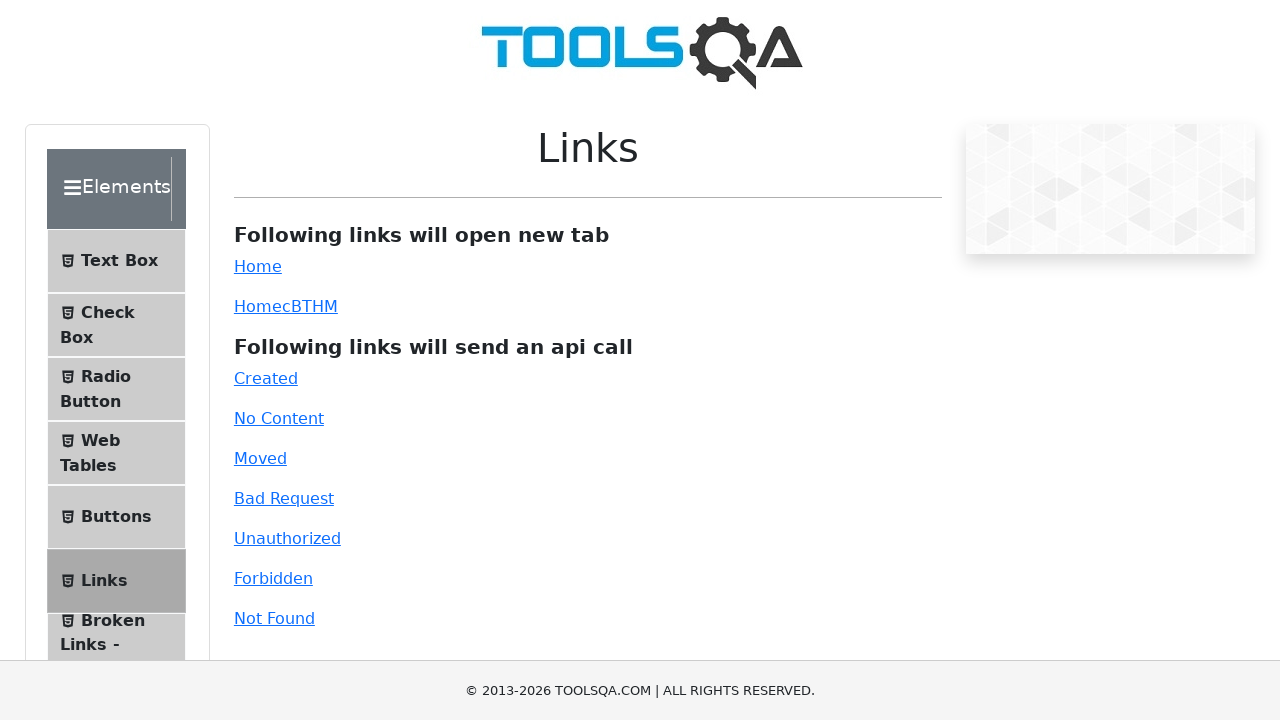

Scrolled down 1000px to make home link visible
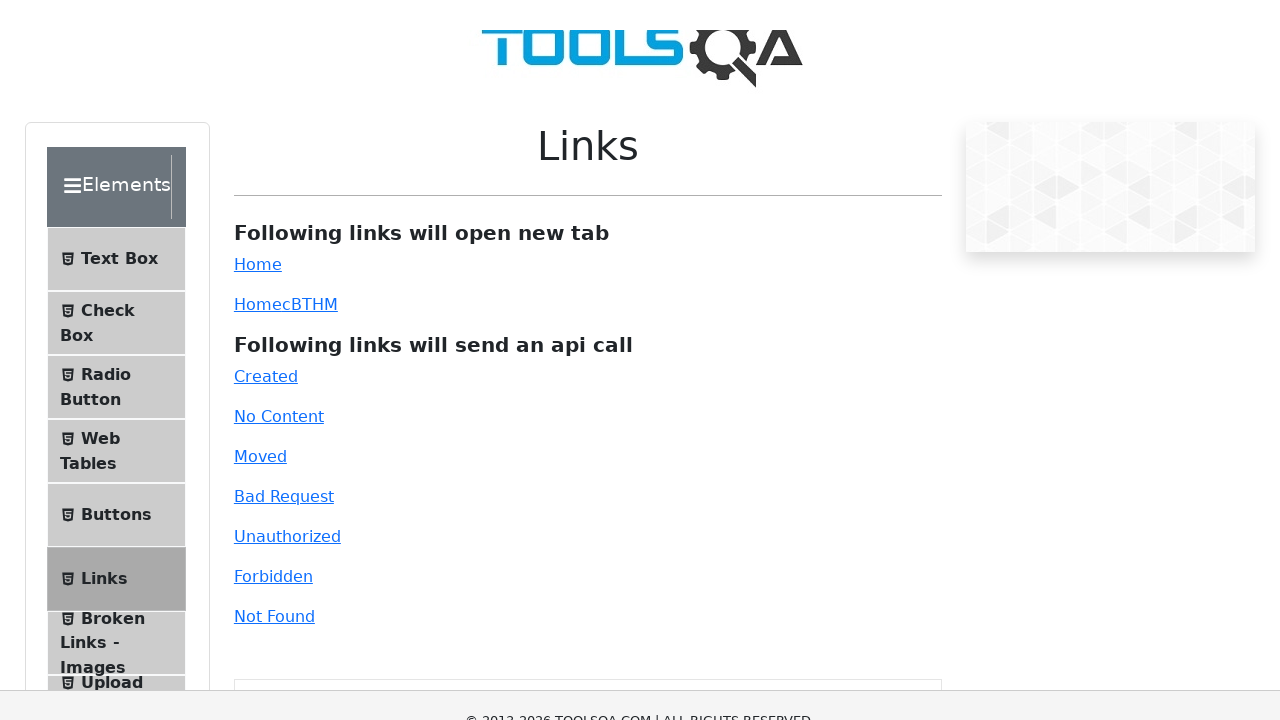

Clicked home link that opens in new tab at (258, 10) on #simpleLink
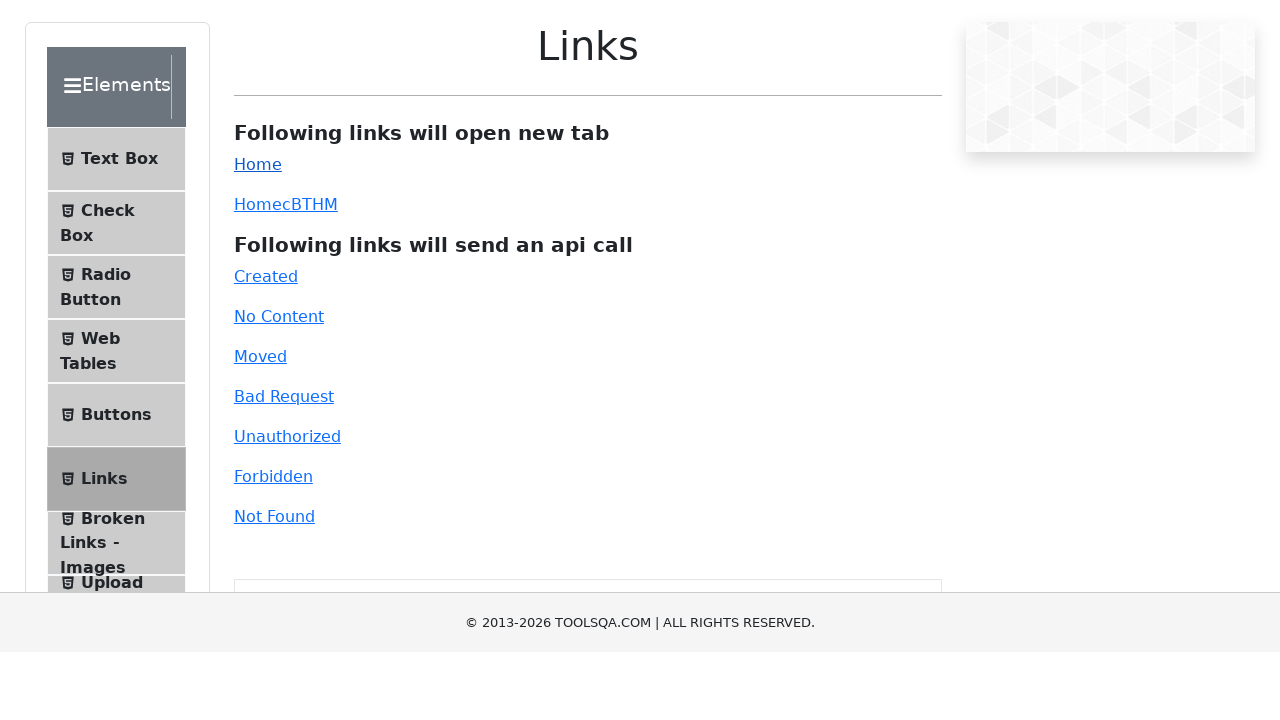

New page loaded and ready
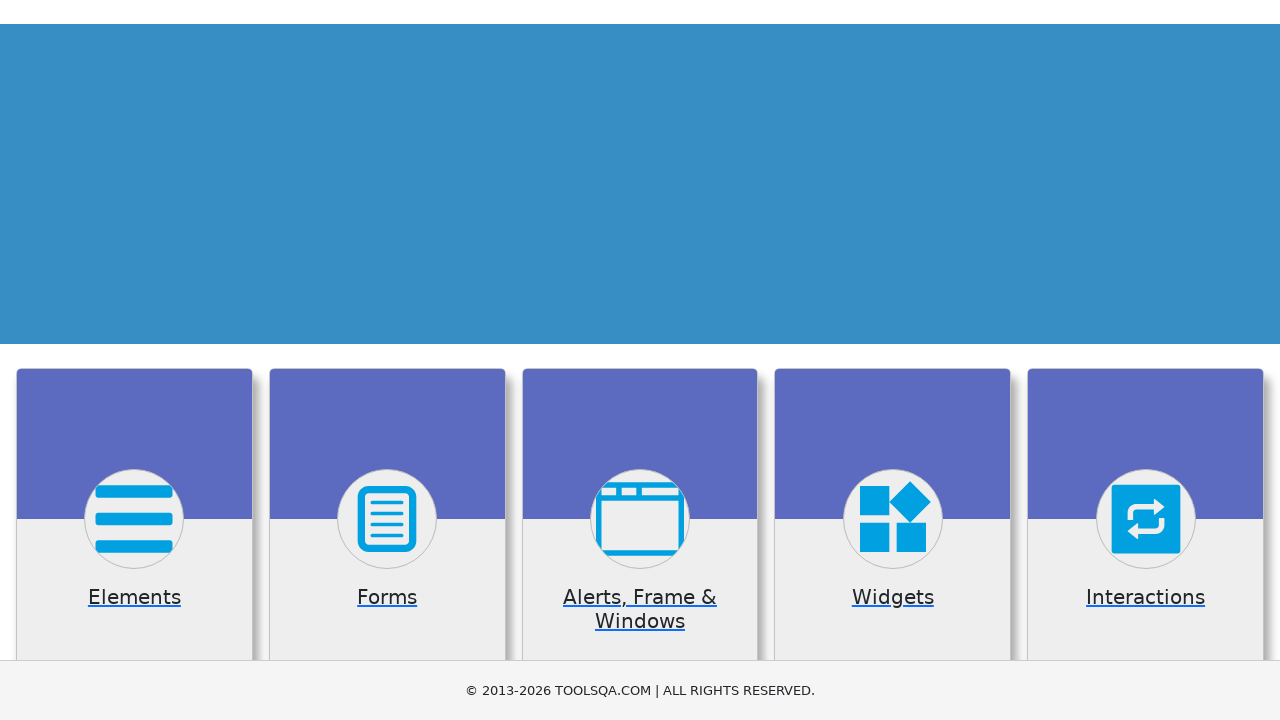

Verified new page URL is https://demoqa.com/
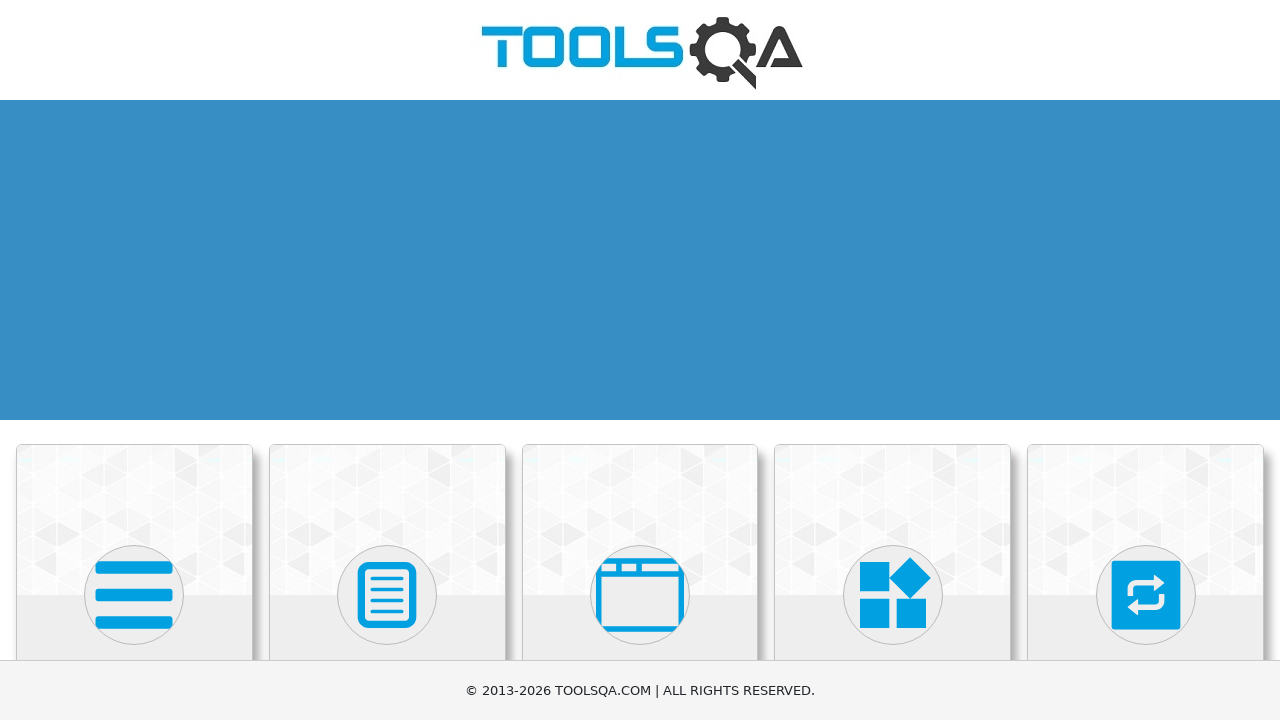

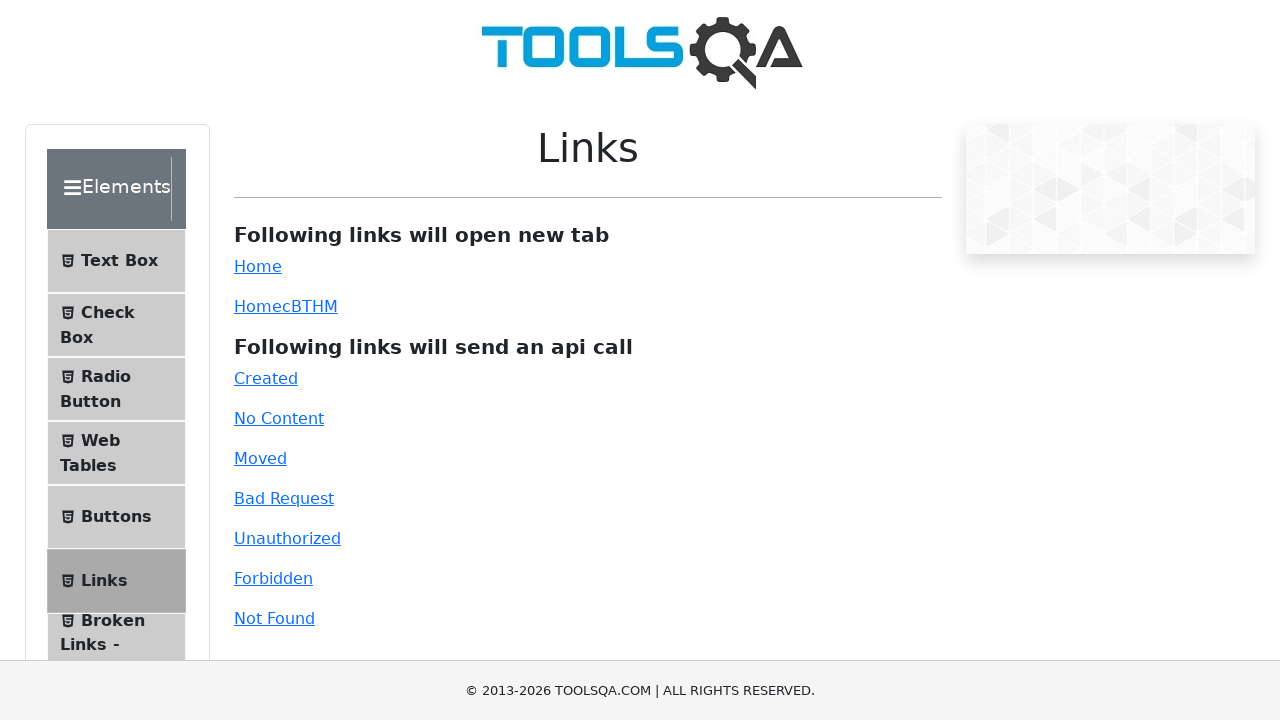